Tests that MySQL is the last language listed on the M page of Browse Languages

Starting URL: http://www.99-bottles-of-beer.net/

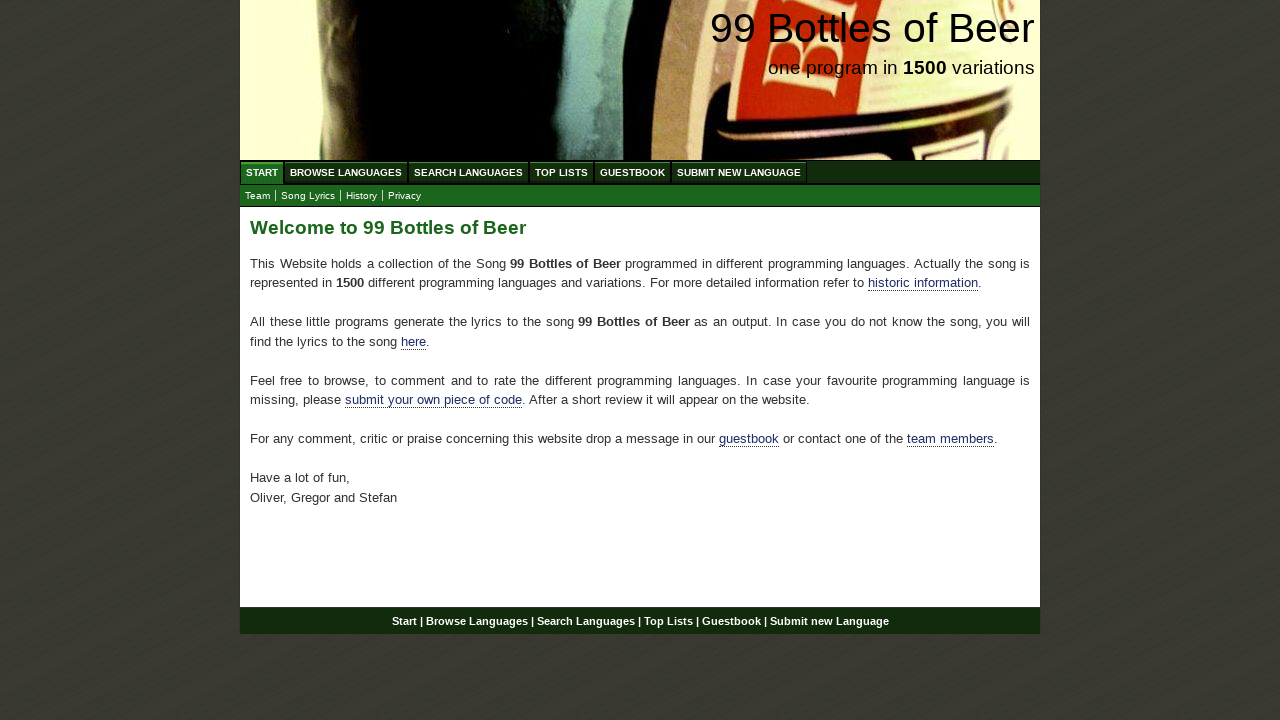

Clicked on Browse Languages at (346, 172) on #menu a[href='/abc.html']
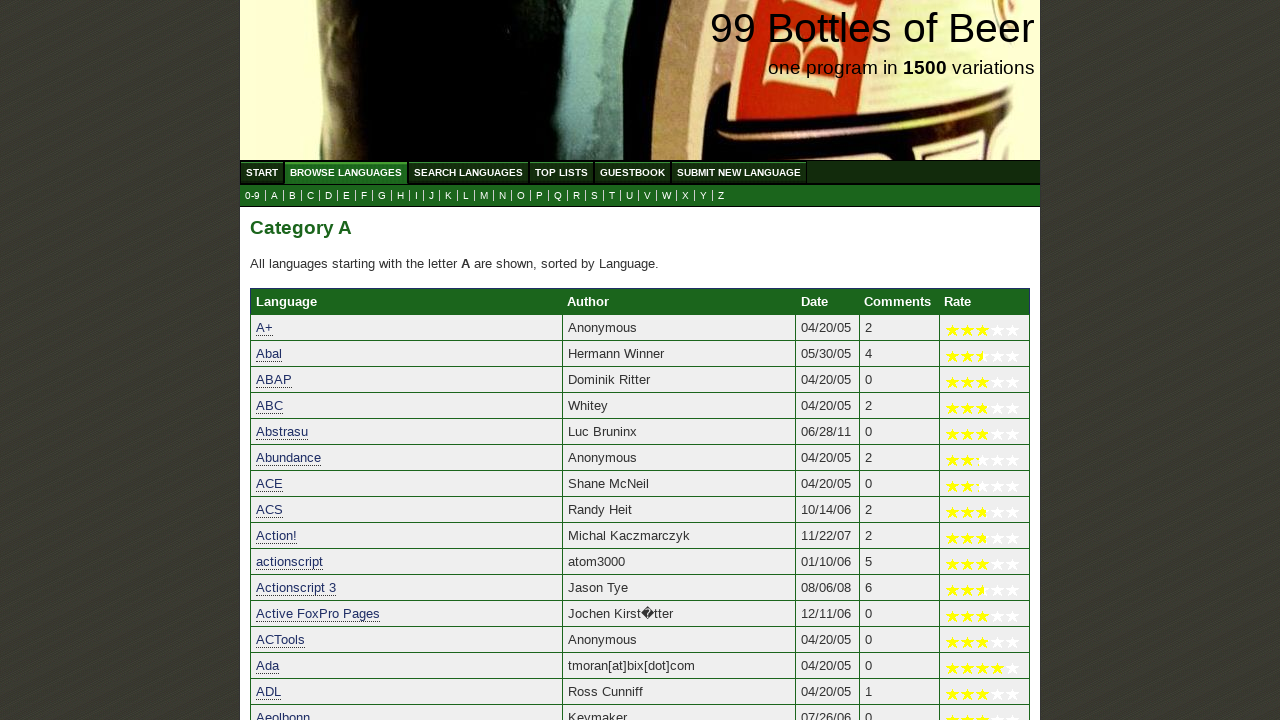

Clicked on letter M at (484, 196) on a[href='m.html']
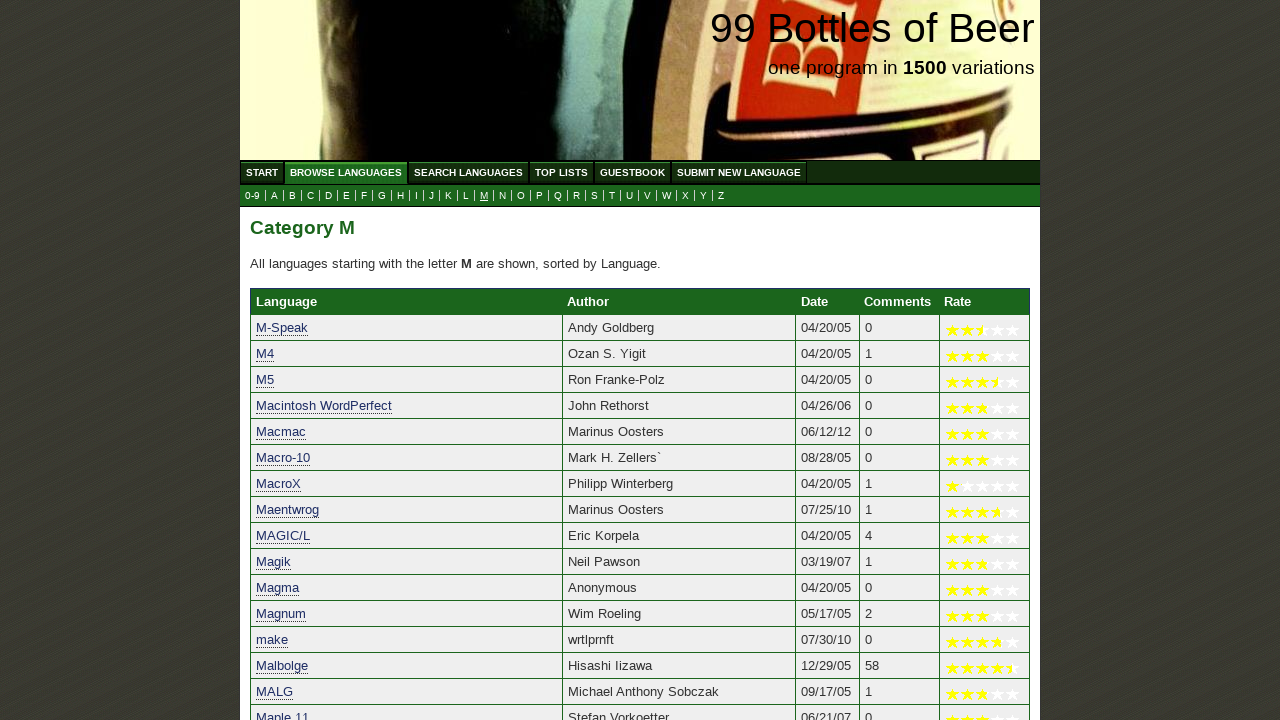

Last language in list loaded
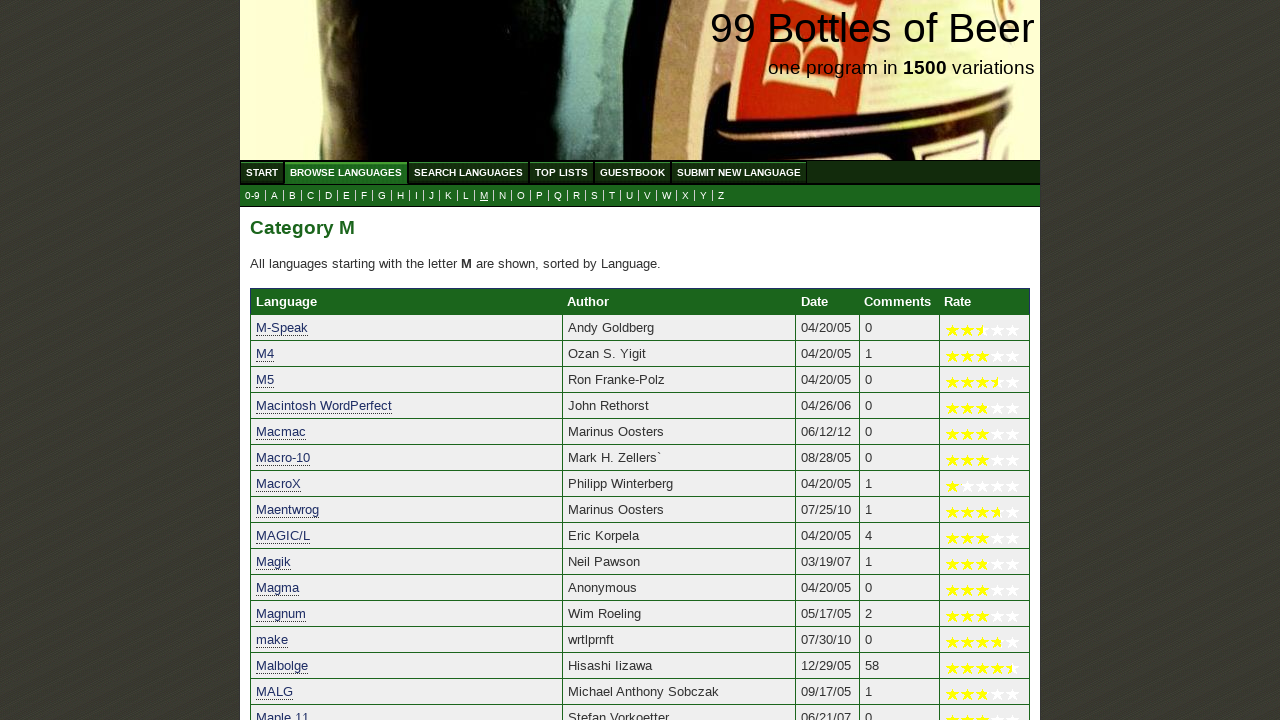

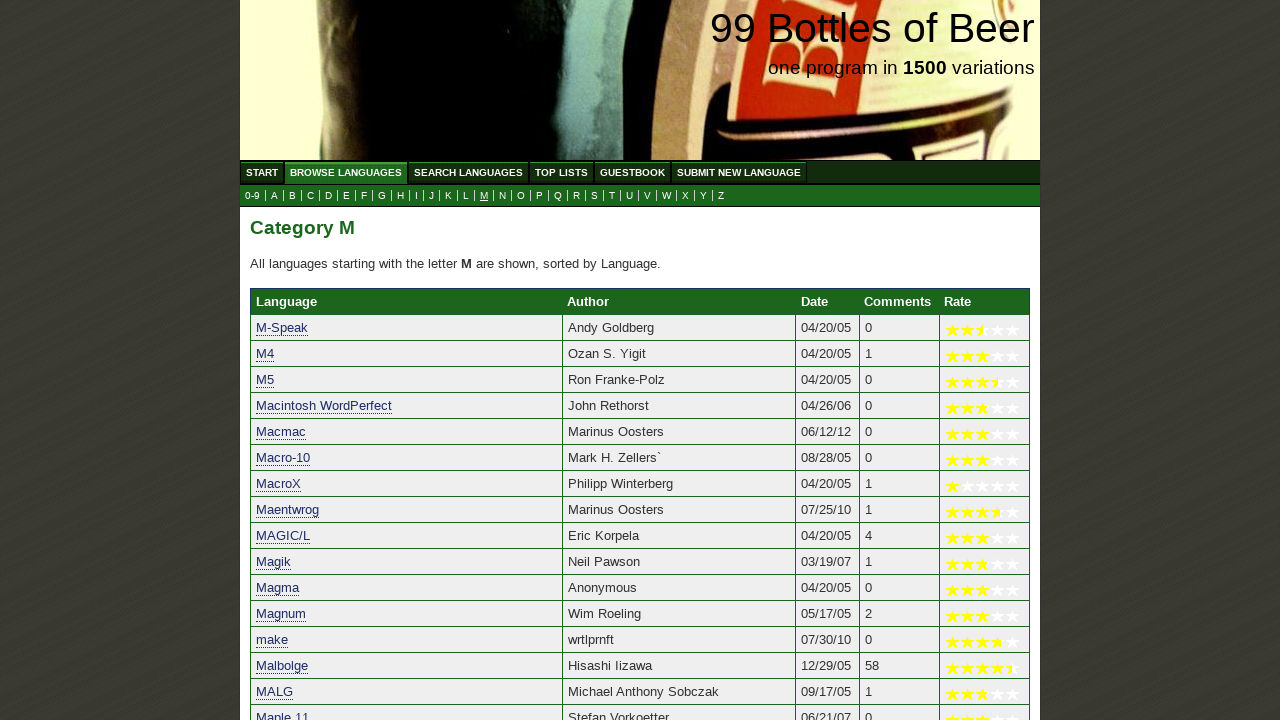